Tests that entered text is trimmed when editing a todo item

Starting URL: https://demo.playwright.dev/todomvc

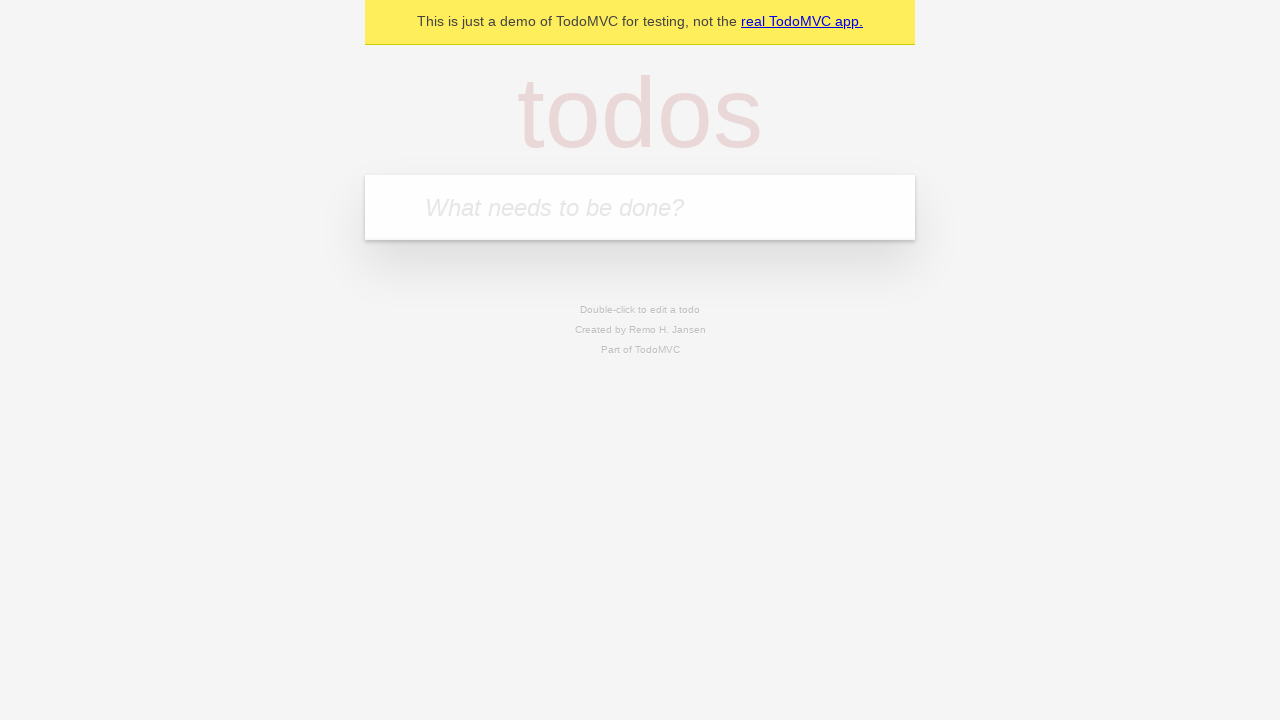

Filled new todo input with 'buy some cheese' on .new-todo
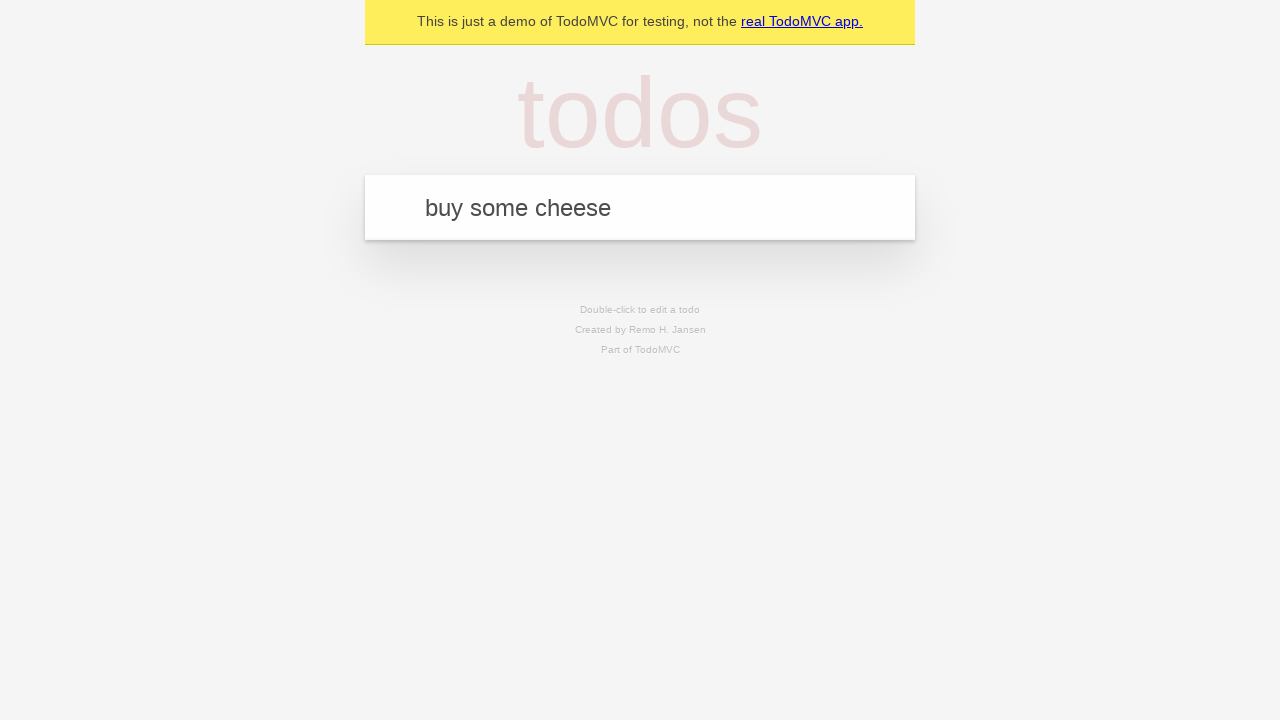

Pressed Enter to create first todo on .new-todo
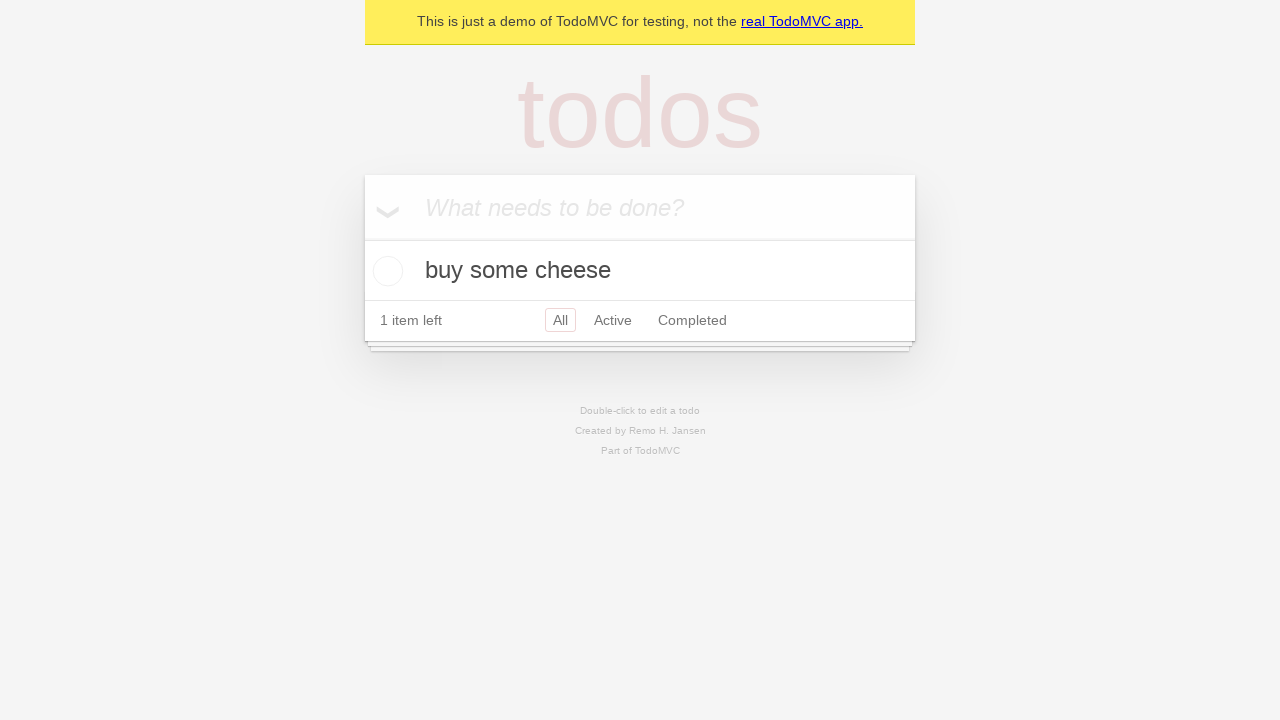

Filled new todo input with 'feed the cat' on .new-todo
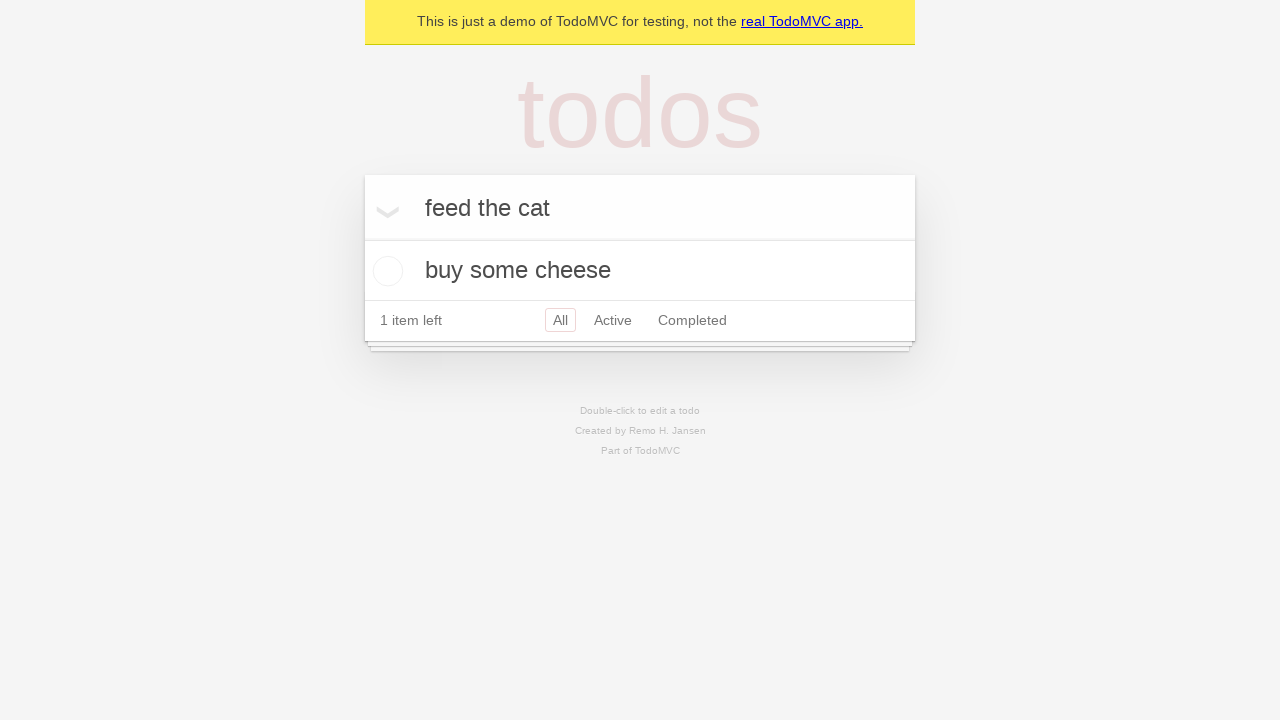

Pressed Enter to create second todo on .new-todo
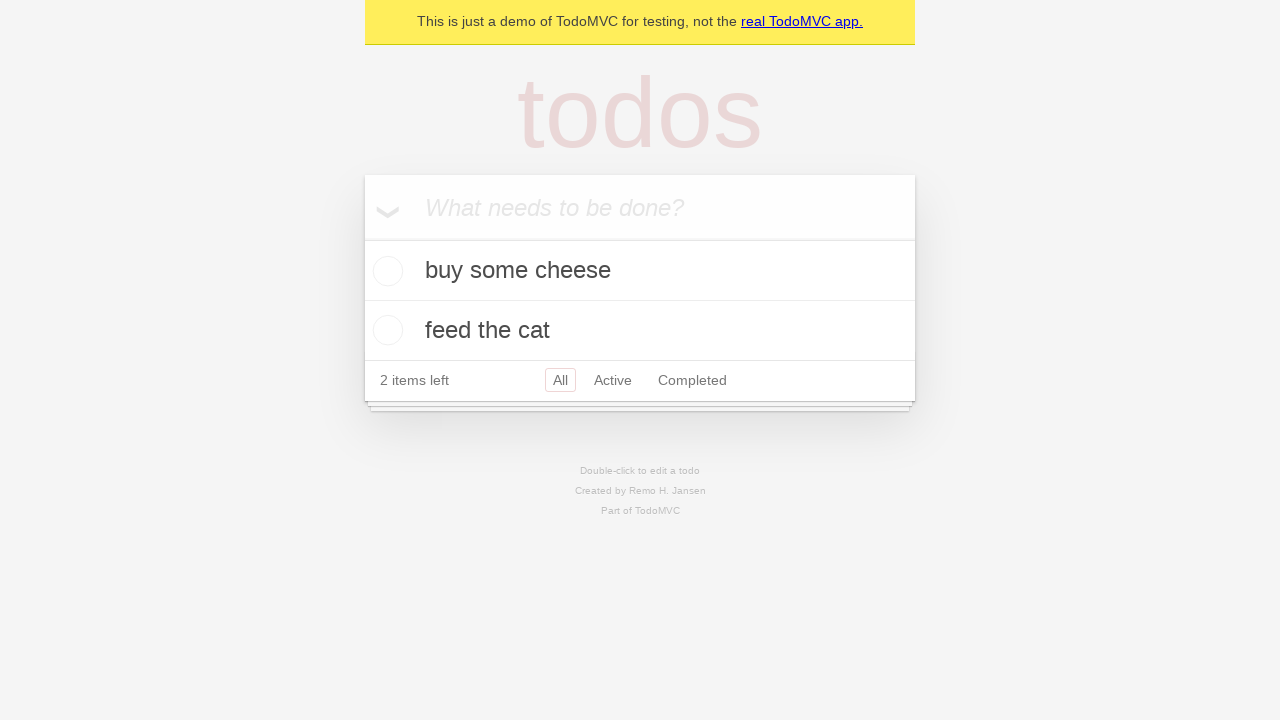

Filled new todo input with 'book a doctors appointment' on .new-todo
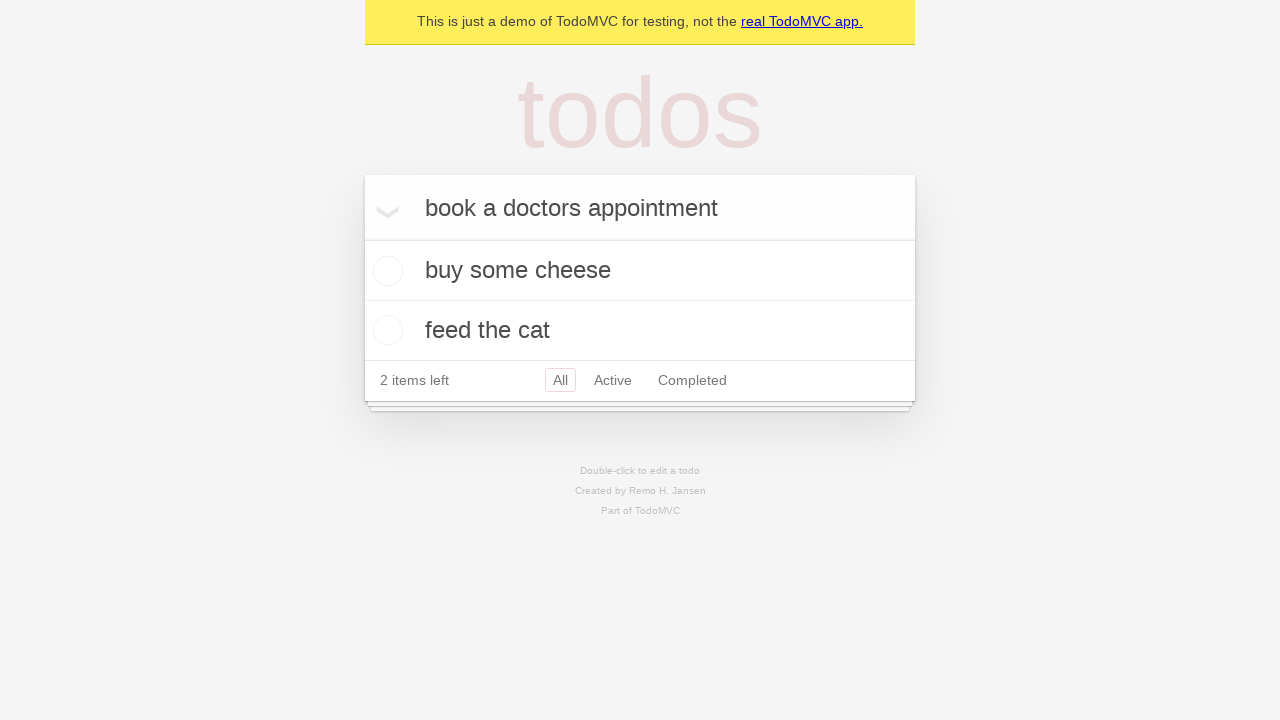

Pressed Enter to create third todo on .new-todo
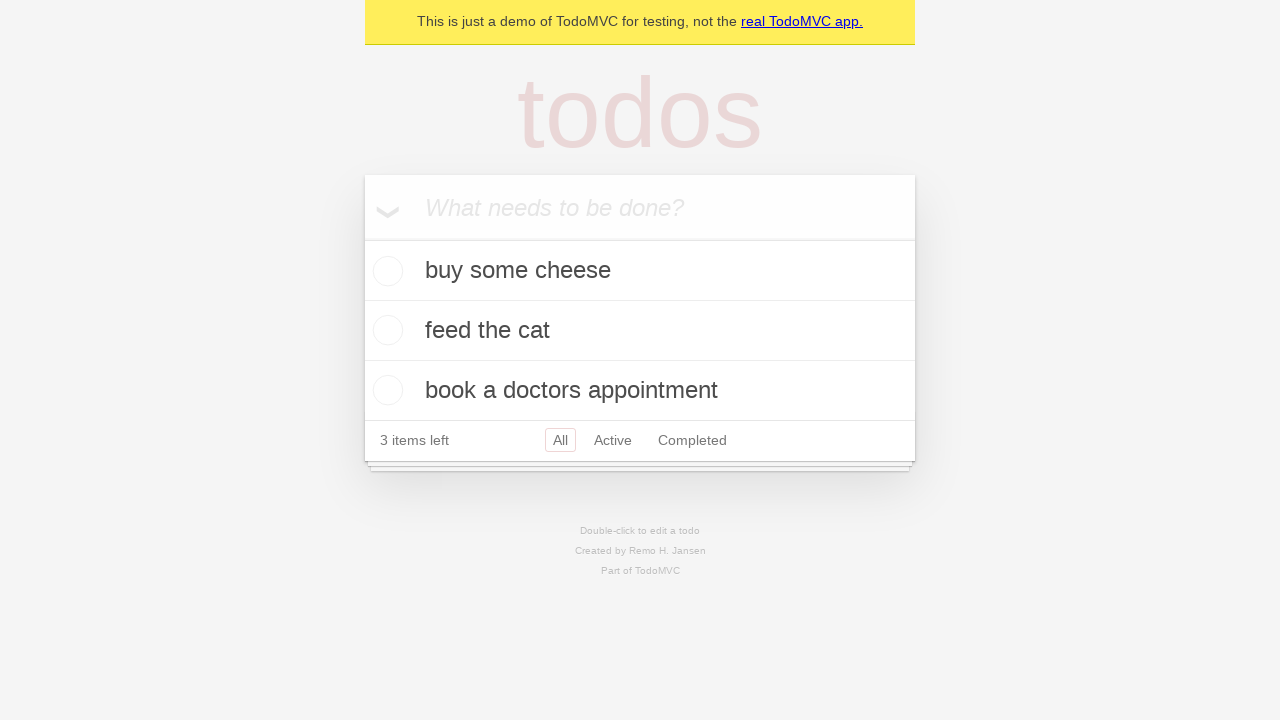

Waited for all 3 todos to load in the list
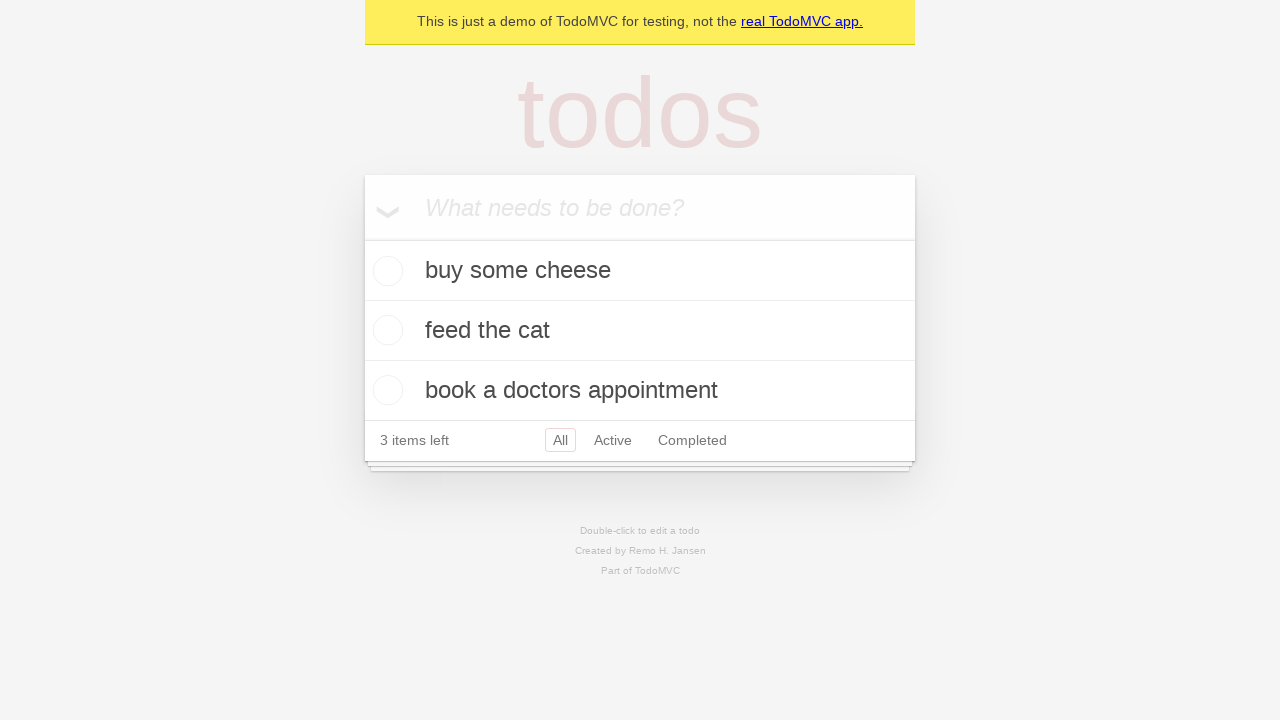

Double-clicked second todo item to enter edit mode at (640, 331) on .todo-list li >> nth=1
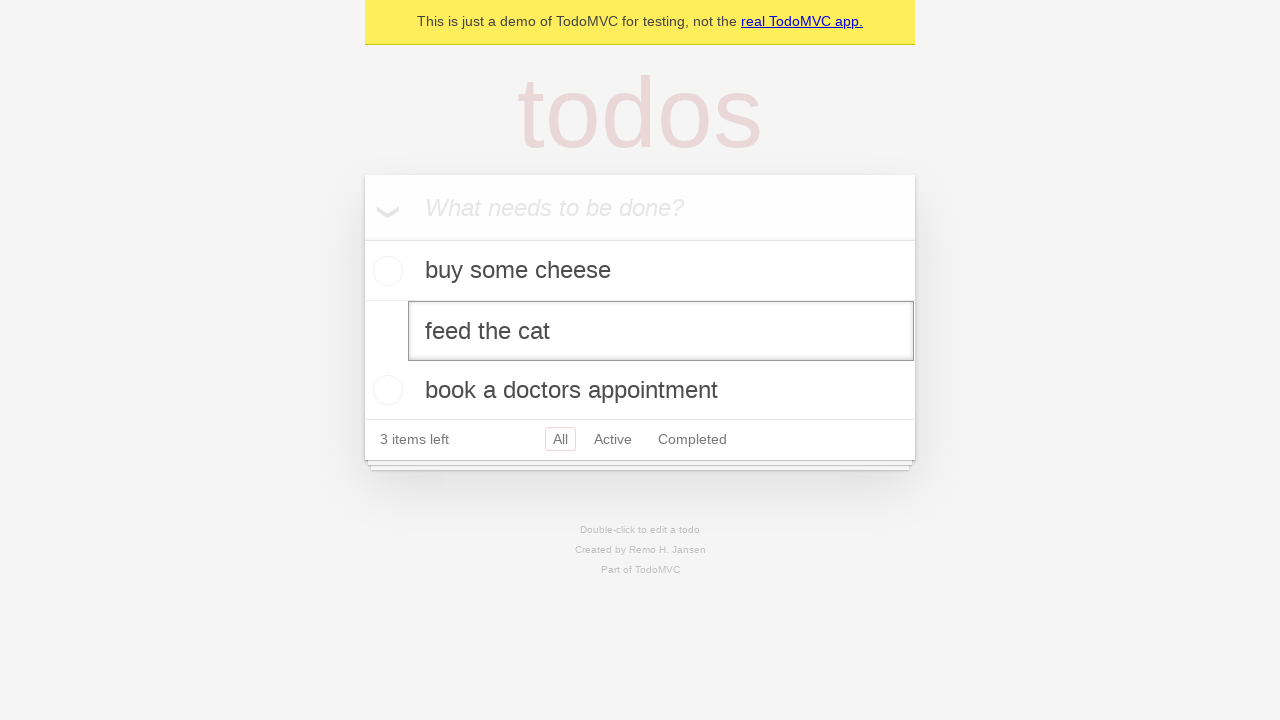

Filled edit field with text containing leading and trailing spaces on .todo-list li >> nth=1 >> .edit
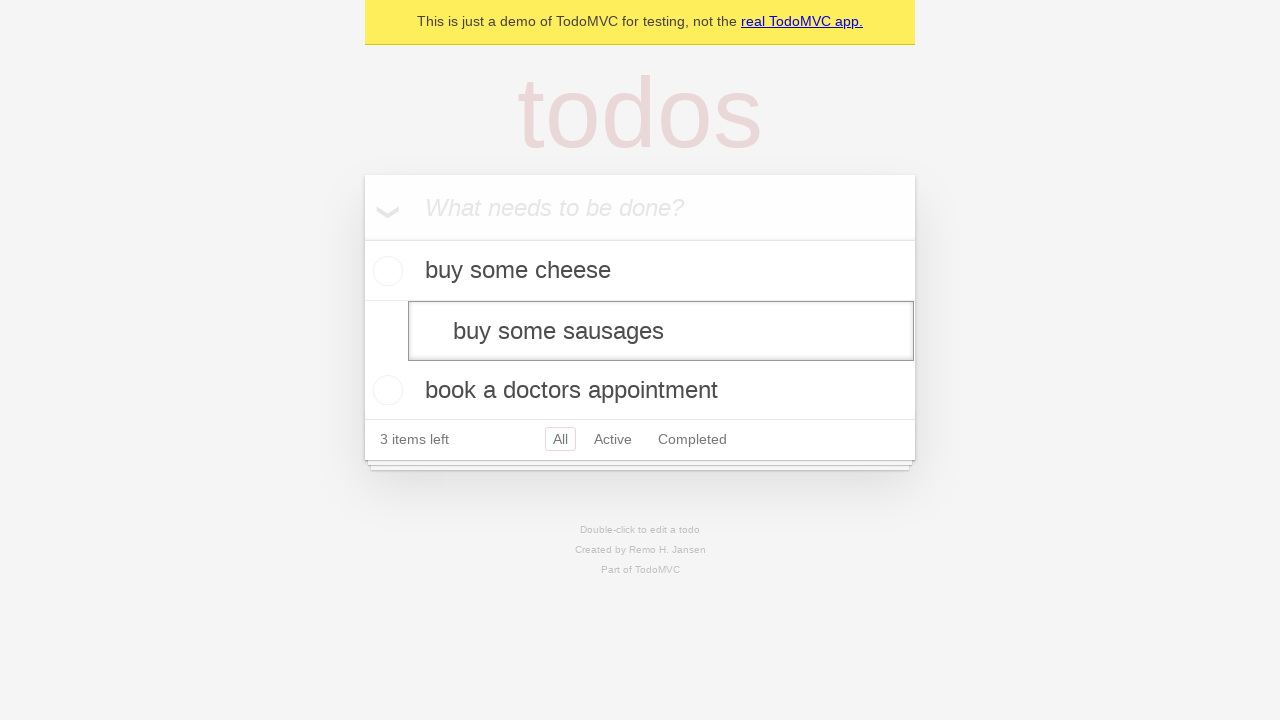

Pressed Enter to save edited todo with trimmed text on .todo-list li >> nth=1 >> .edit
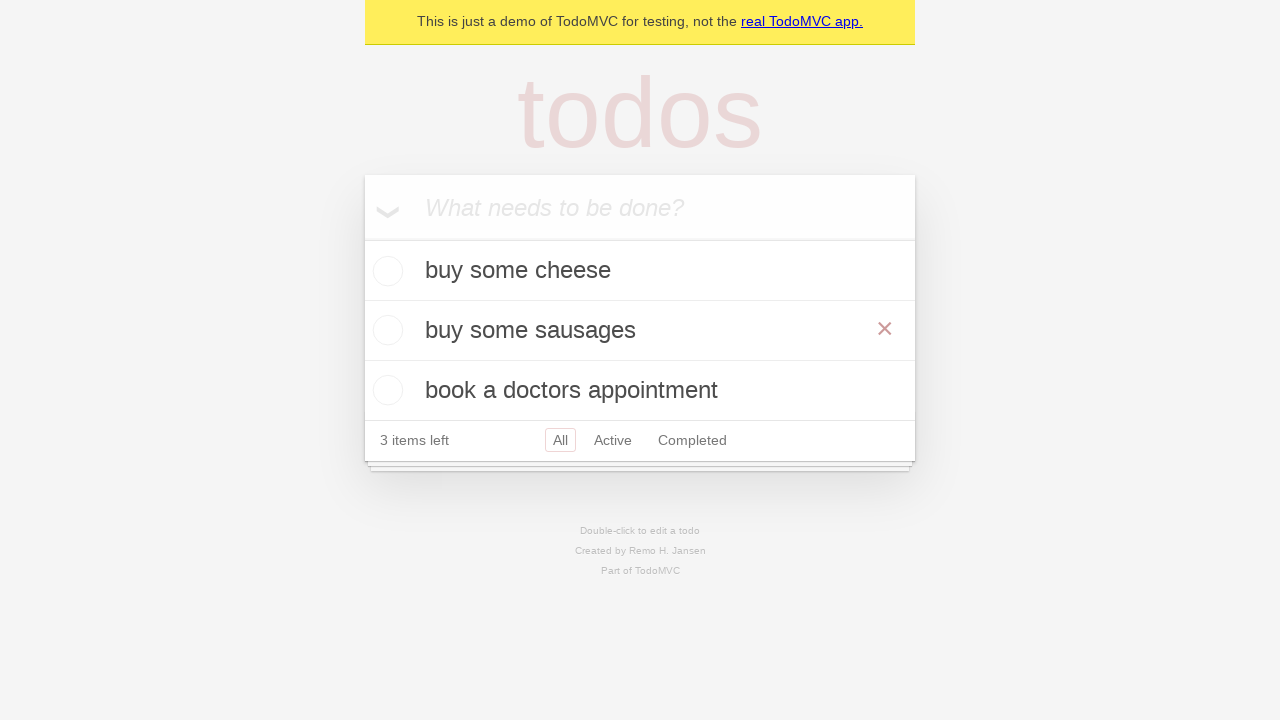

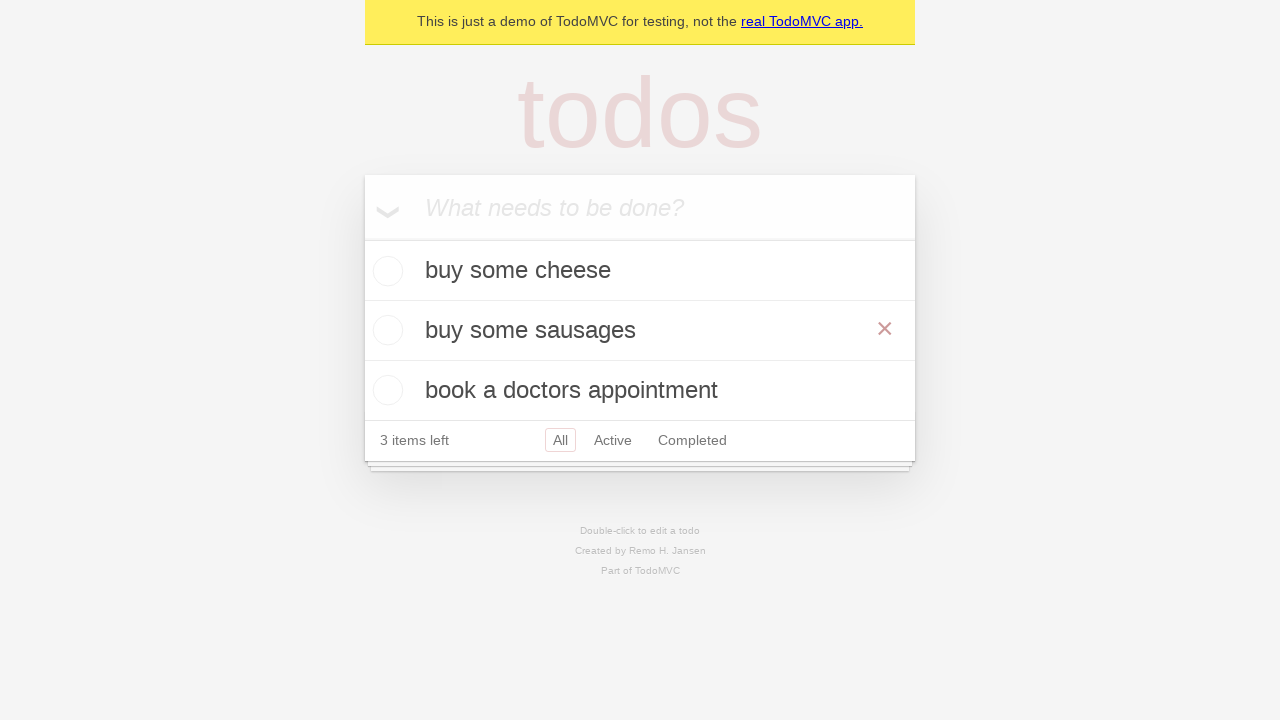